Tests dropdown interaction by selecting options using different methods: by index, by visible text, and by value

Starting URL: https://rahulshettyacademy.com/AutomationPractice/

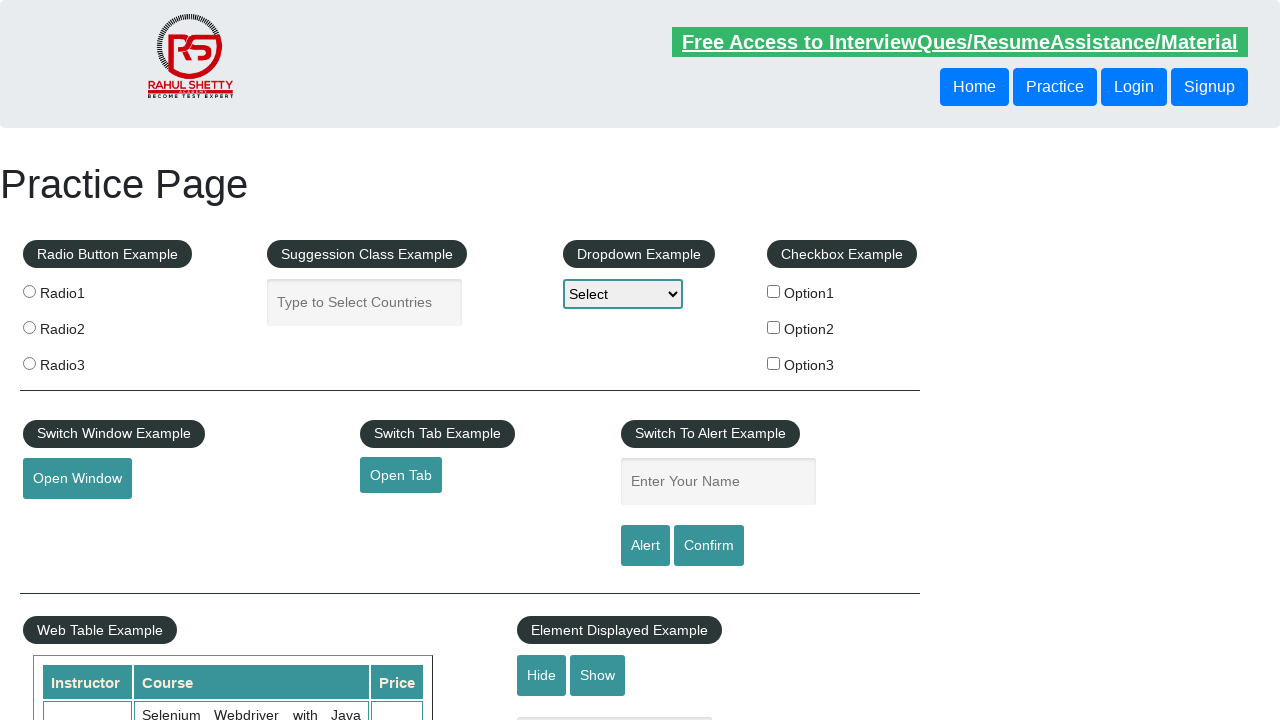

Clicked on dropdown to open it at (623, 294) on #dropdown-class-example
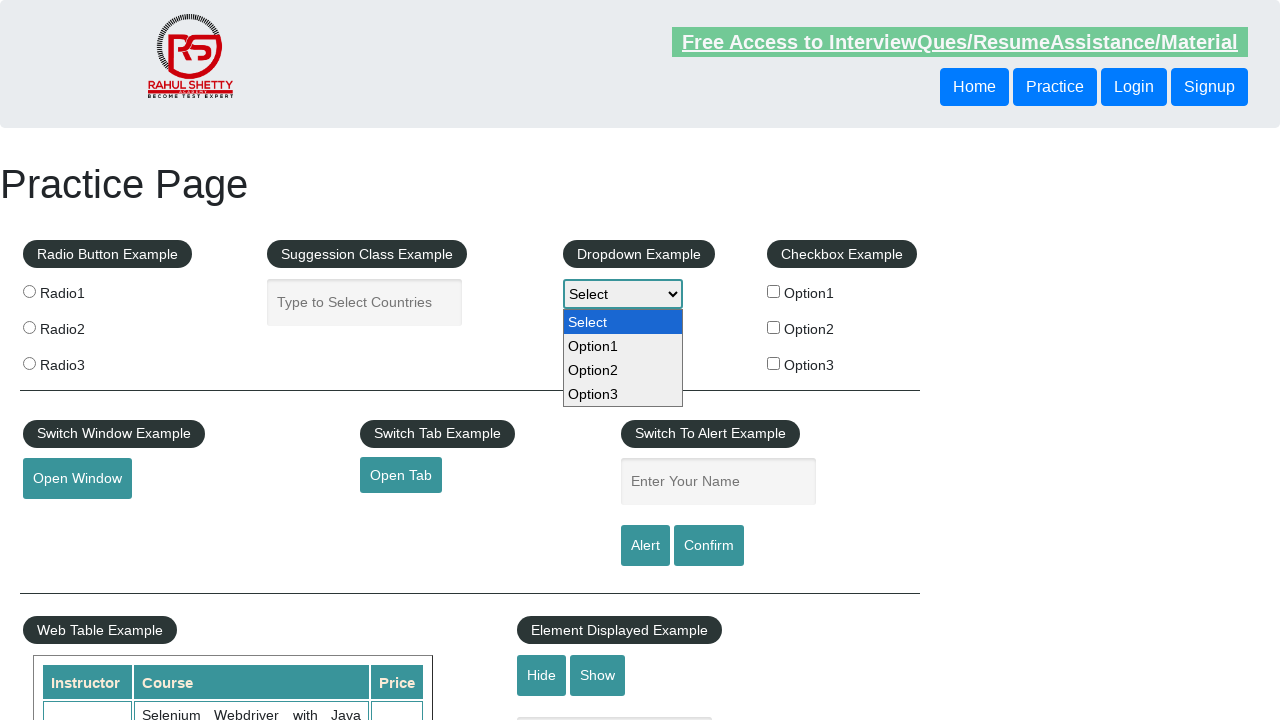

Selected dropdown option by index 2 (Option2) on #dropdown-class-example
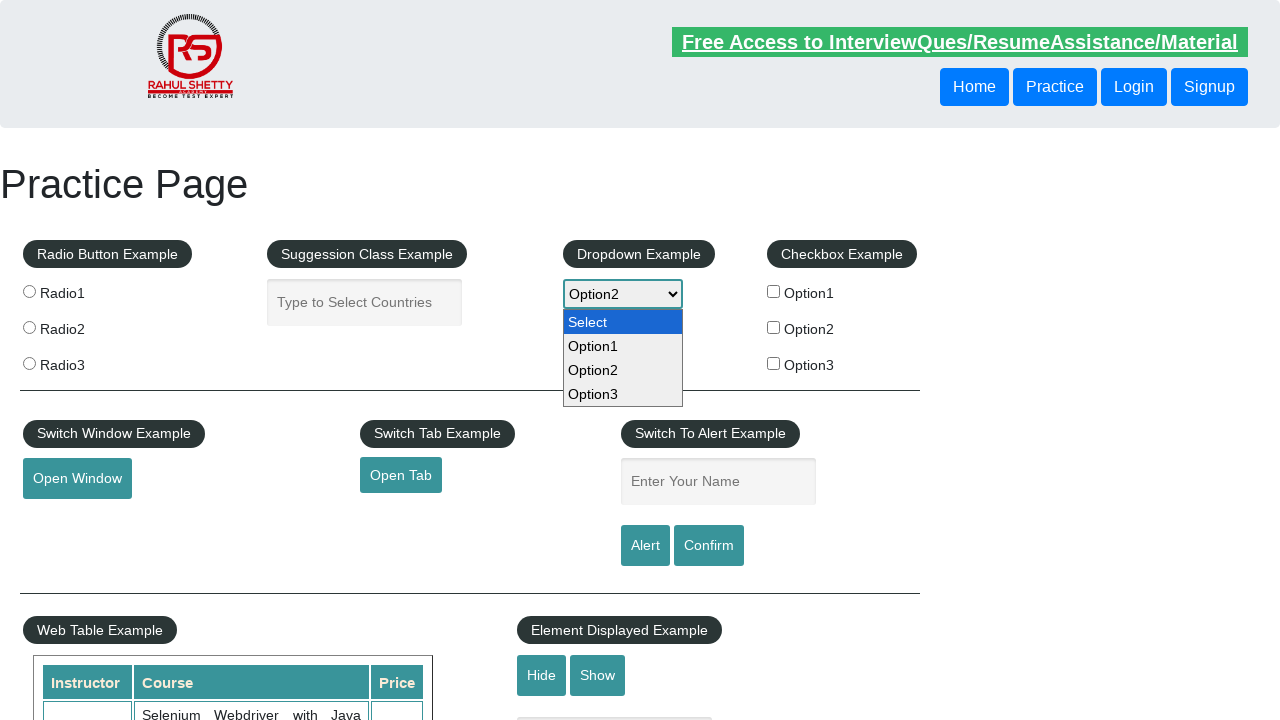

Selected dropdown option by visible text 'Option3' on #dropdown-class-example
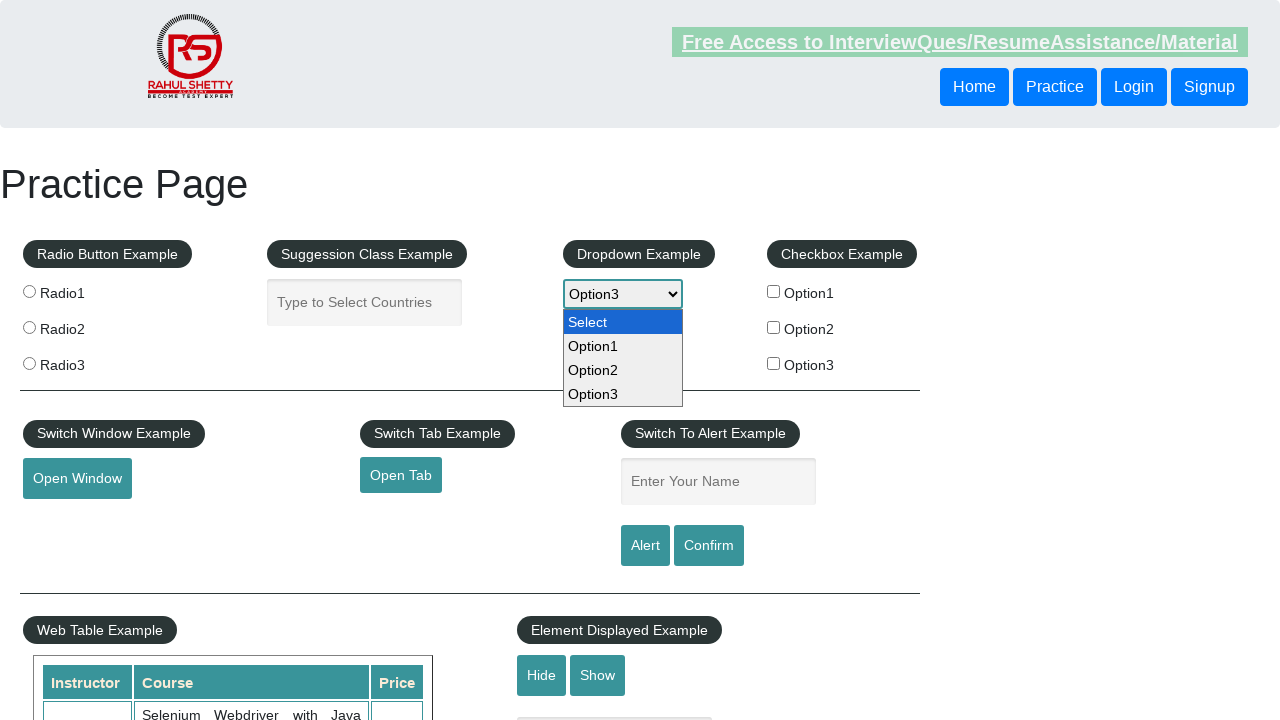

Selected dropdown option by value 'option1' on #dropdown-class-example
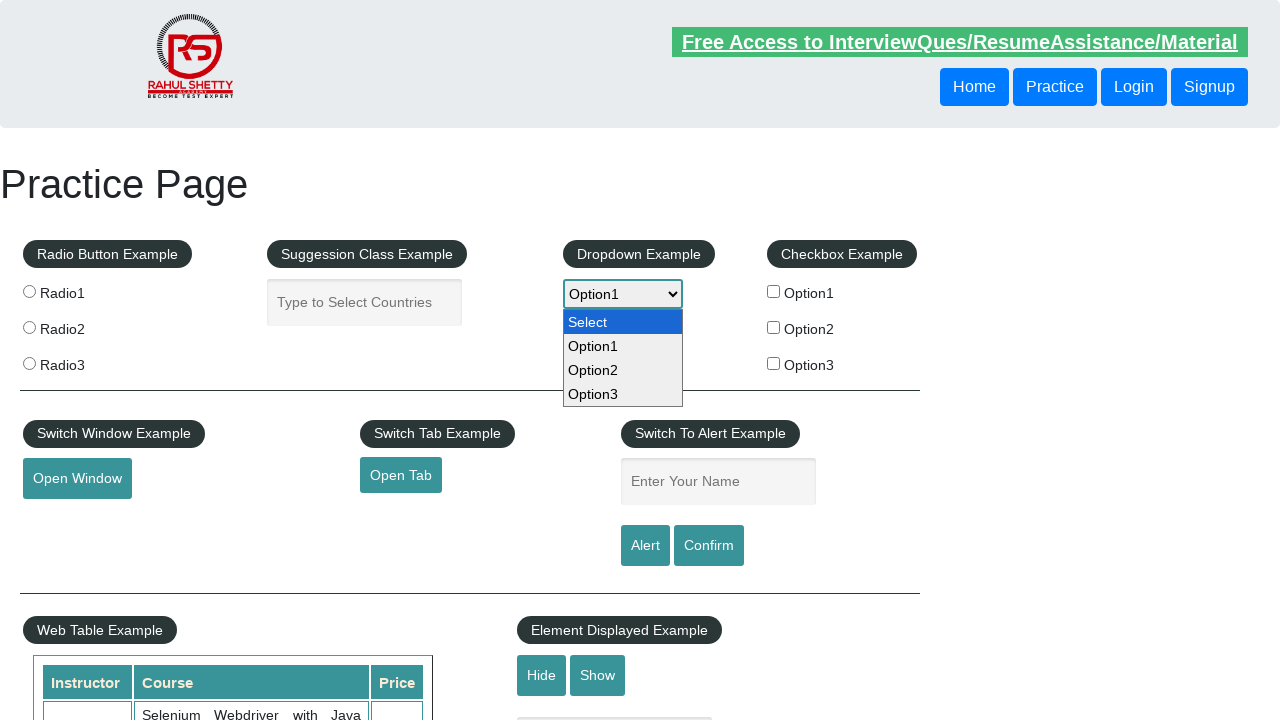

Retrieved selected dropdown value: option1
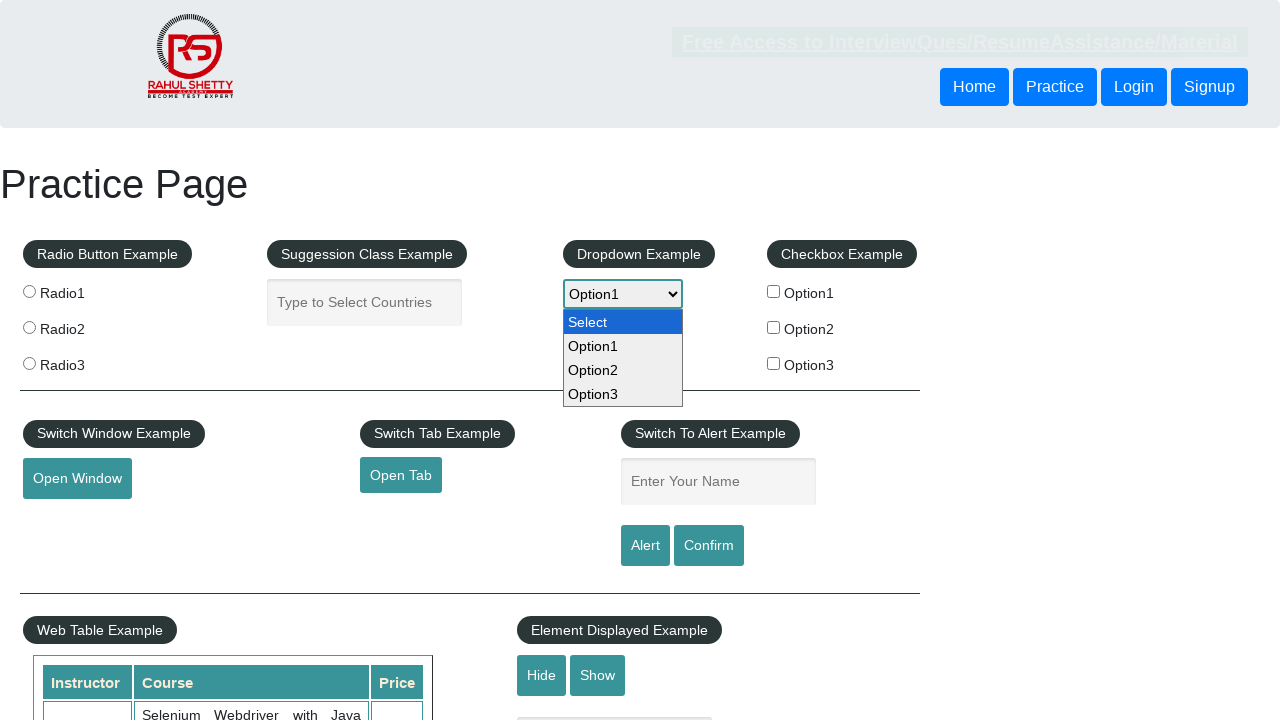

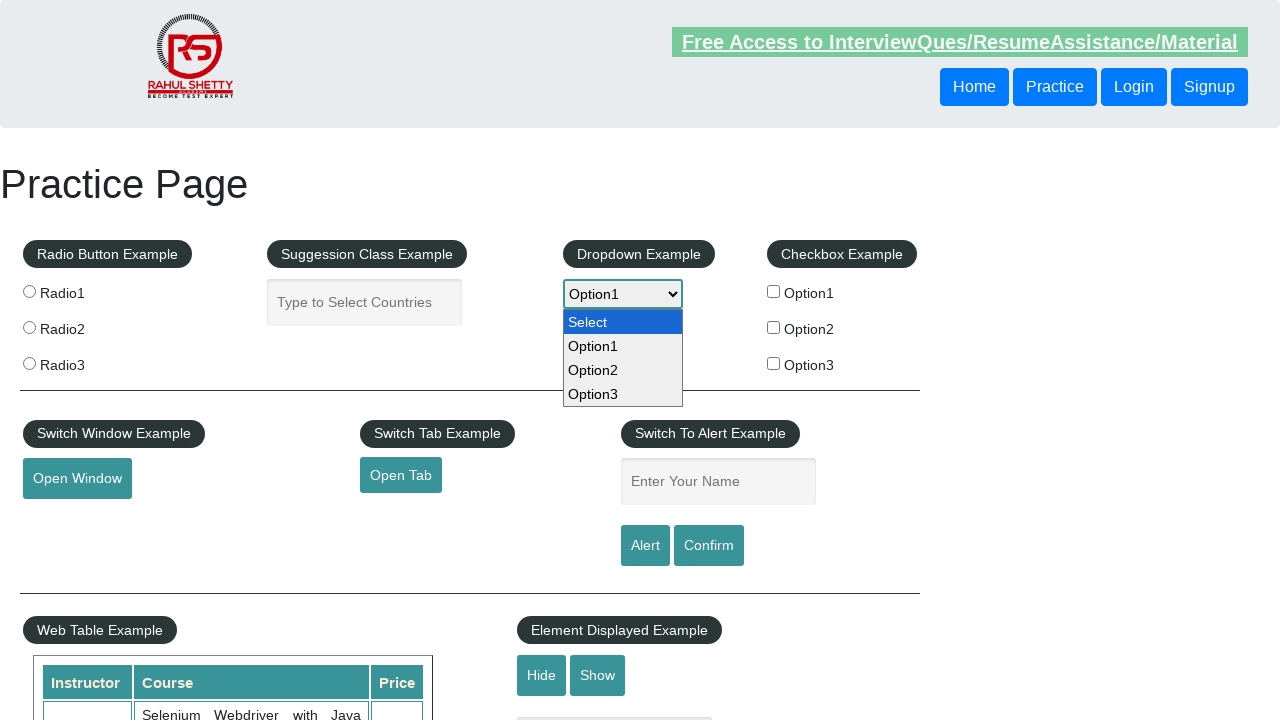